Tests that clicking the login button opens a modal with username and password labels displayed.

Starting URL: https://www.demoblaze.com/

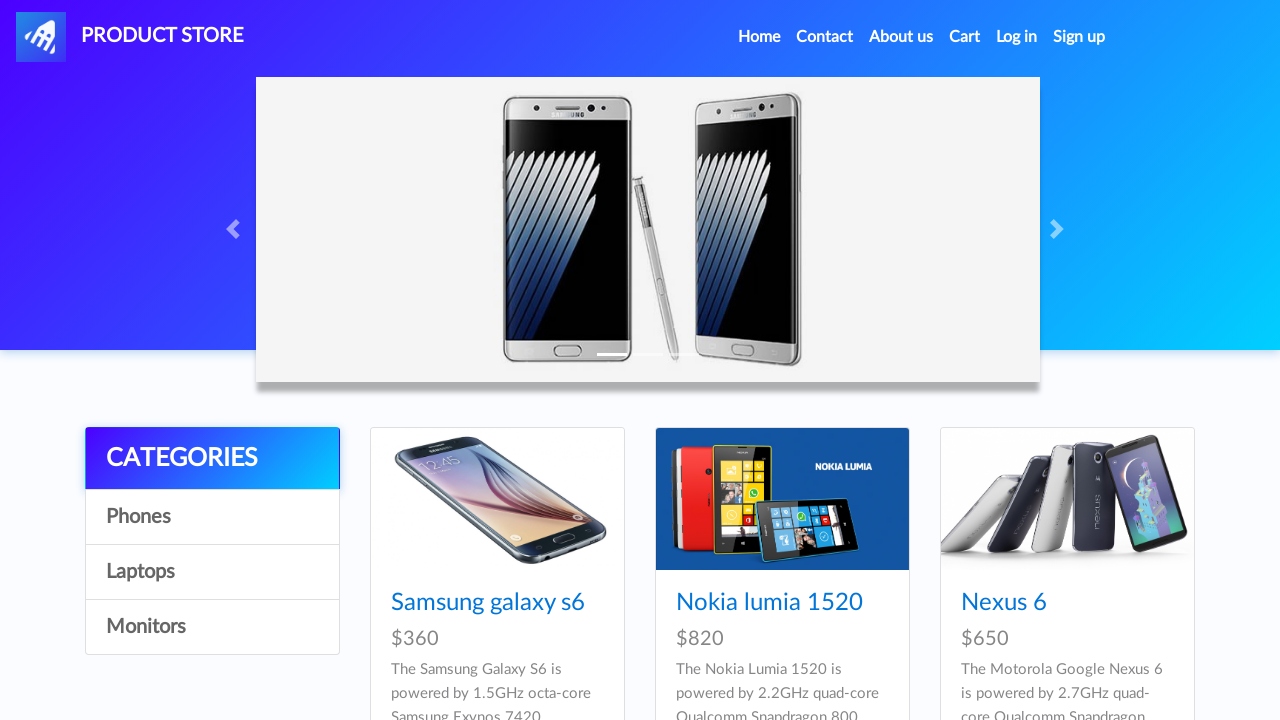

Clicked login button to open login modal at (1017, 37) on xpath=//*[@id='login2']
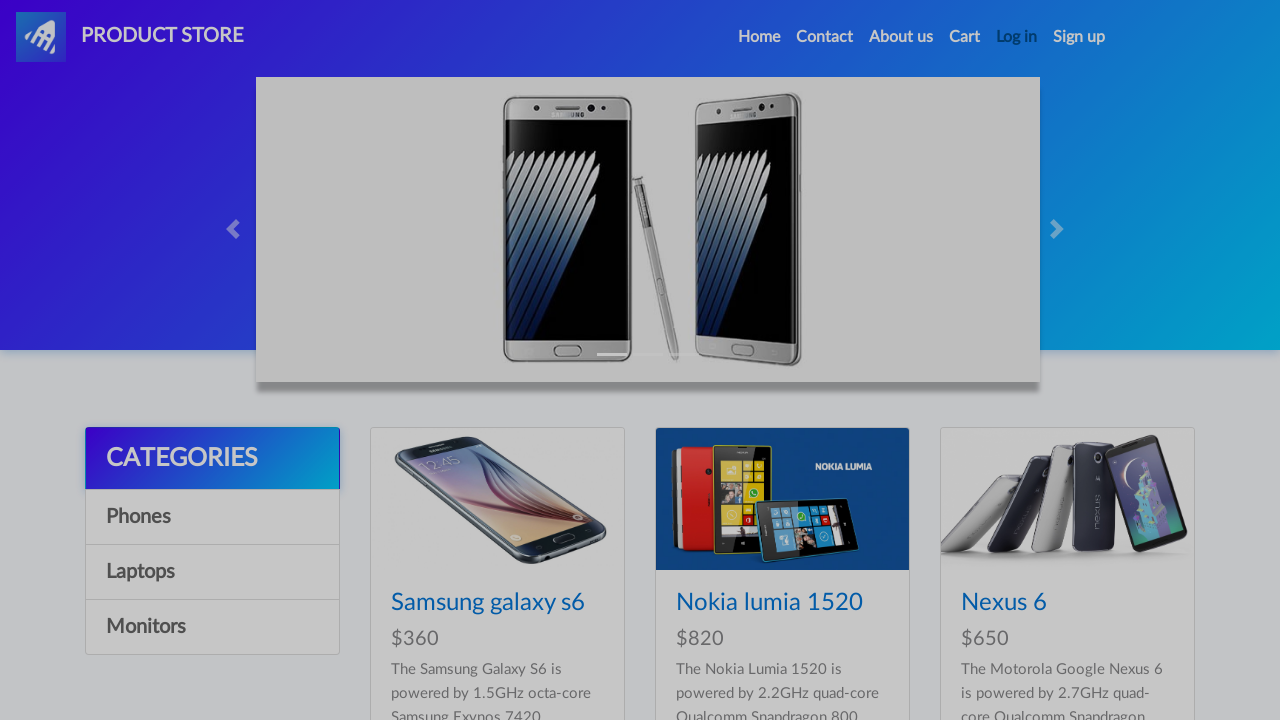

Waited for login modal to appear
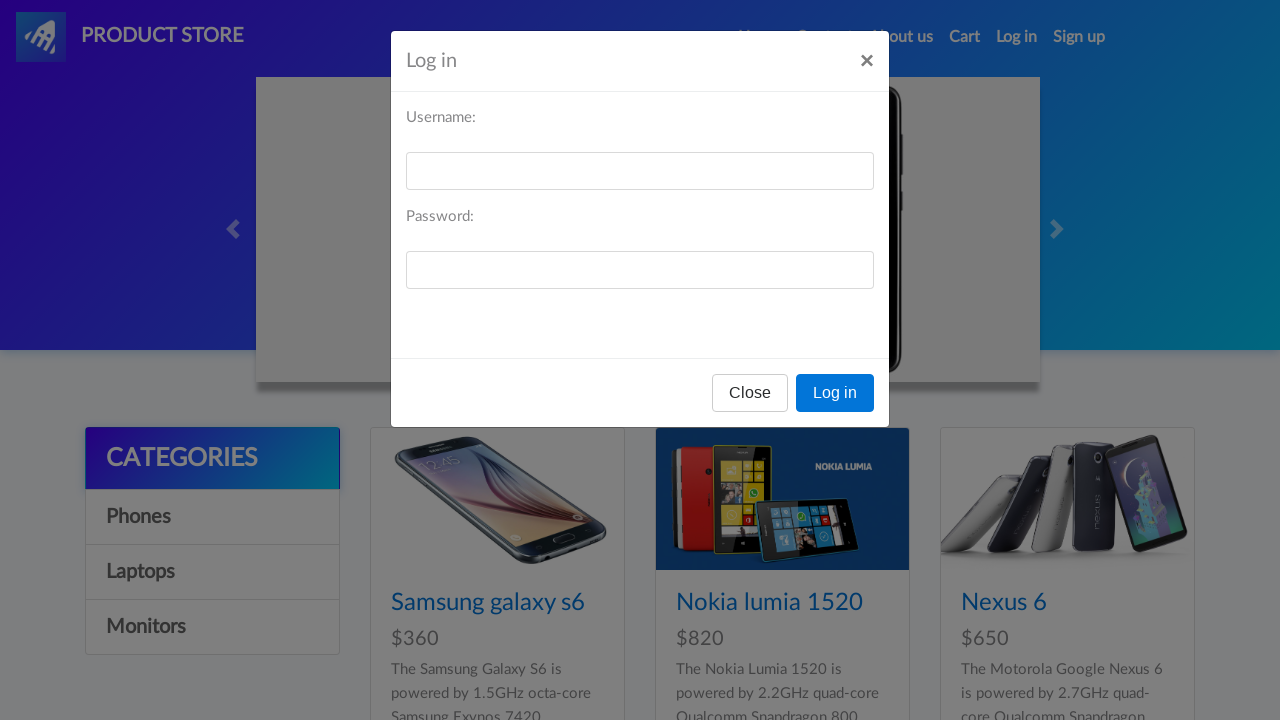

Verified username label is displayed in login modal
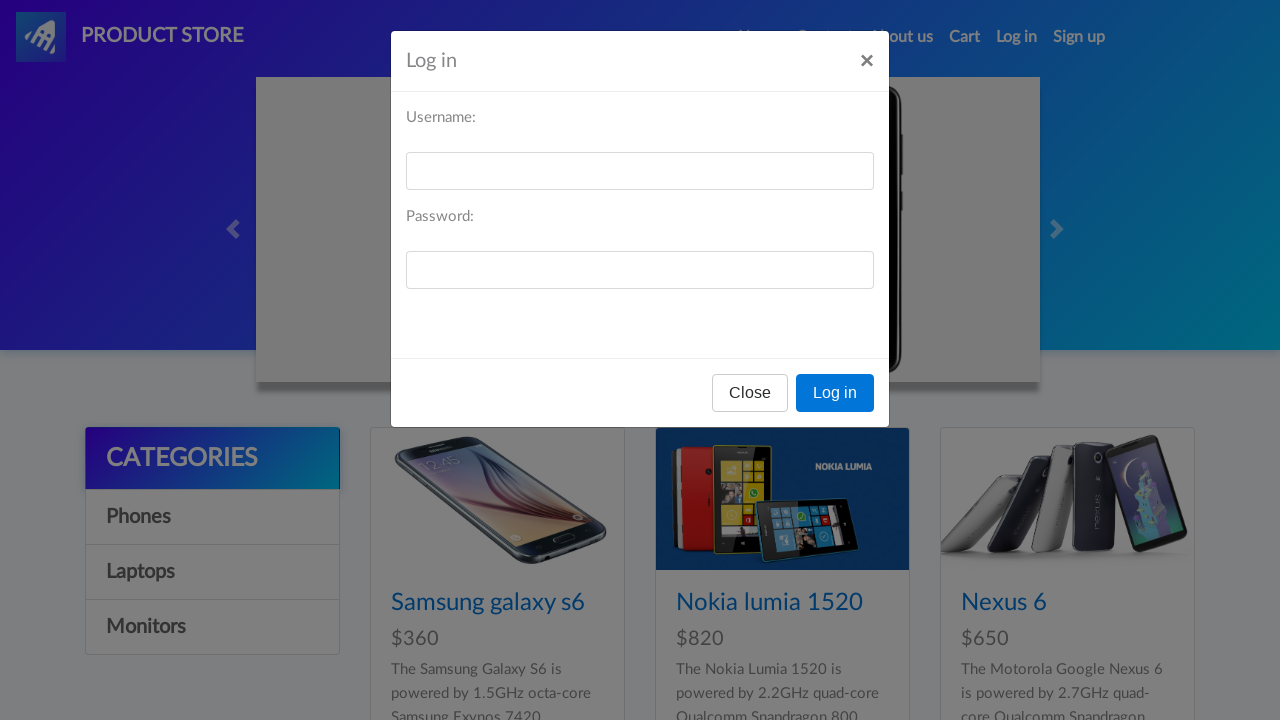

Verified password label is displayed in login modal
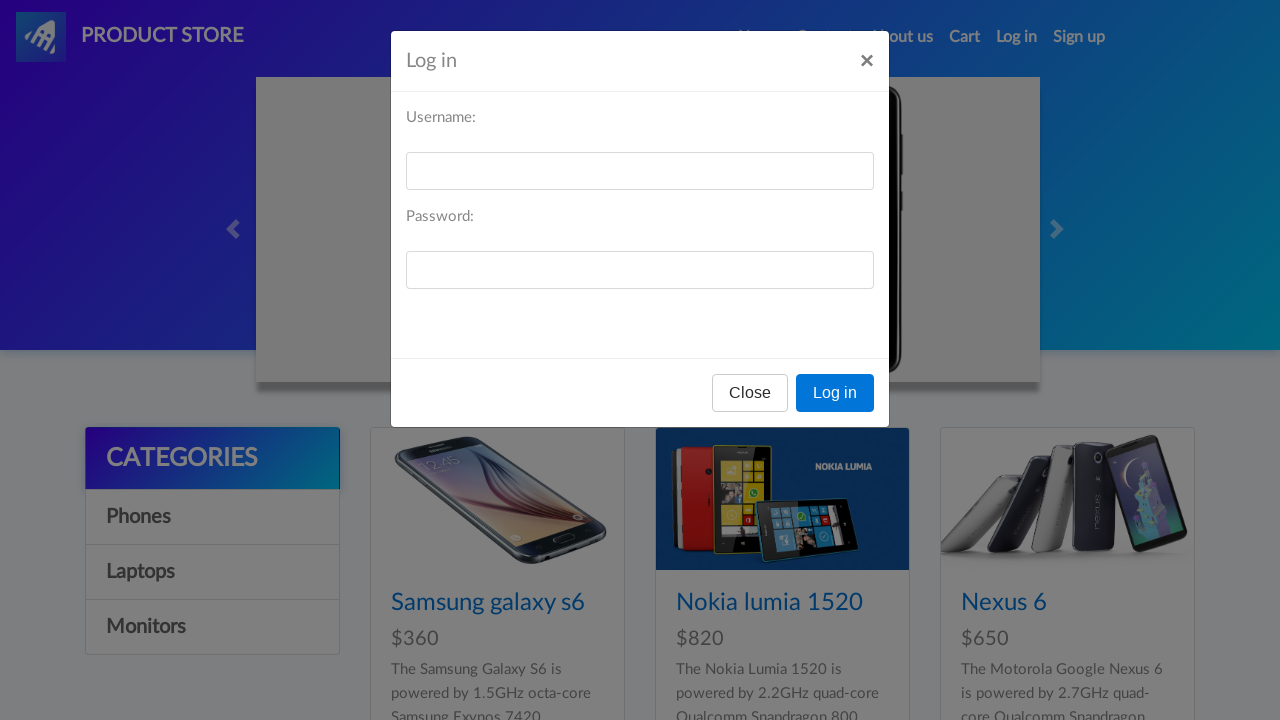

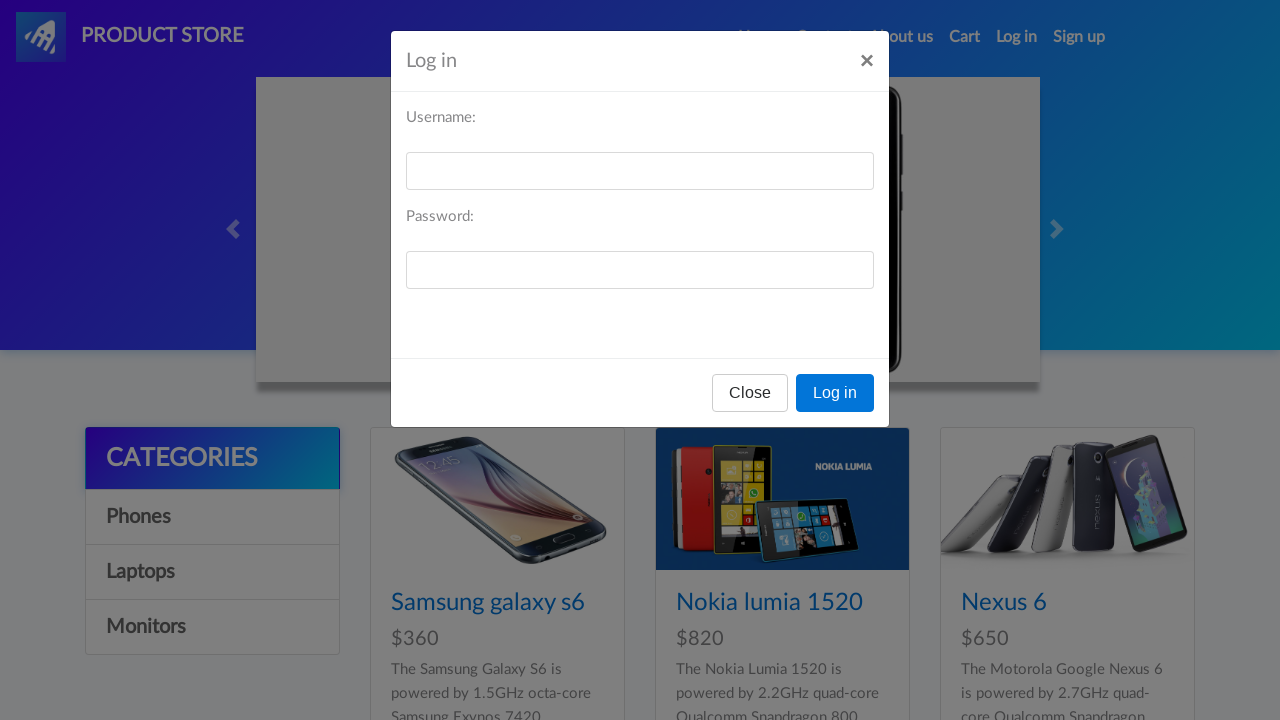